Tests a simple calculator form by entering two numbers and verifying the sum calculation

Starting URL: http://syntaxprojects.com/basic-first-form-demo.php

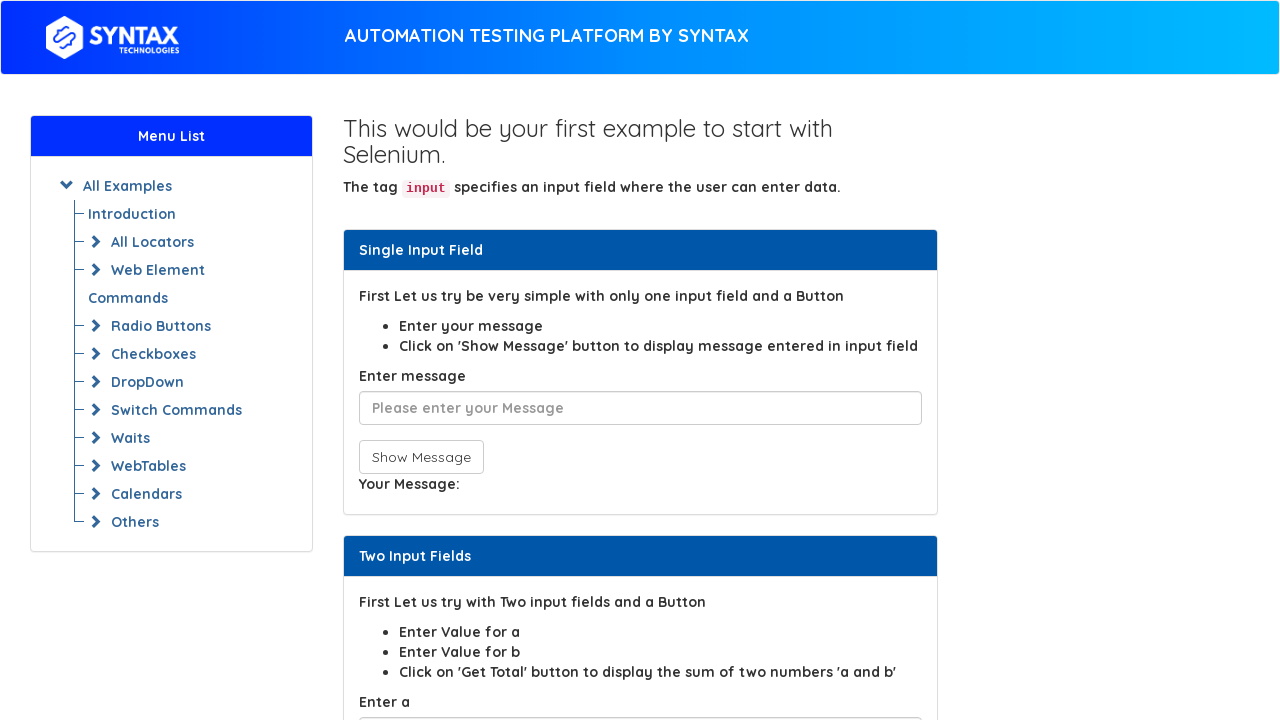

Entered first number '11' in the sum1 field on input#sum1
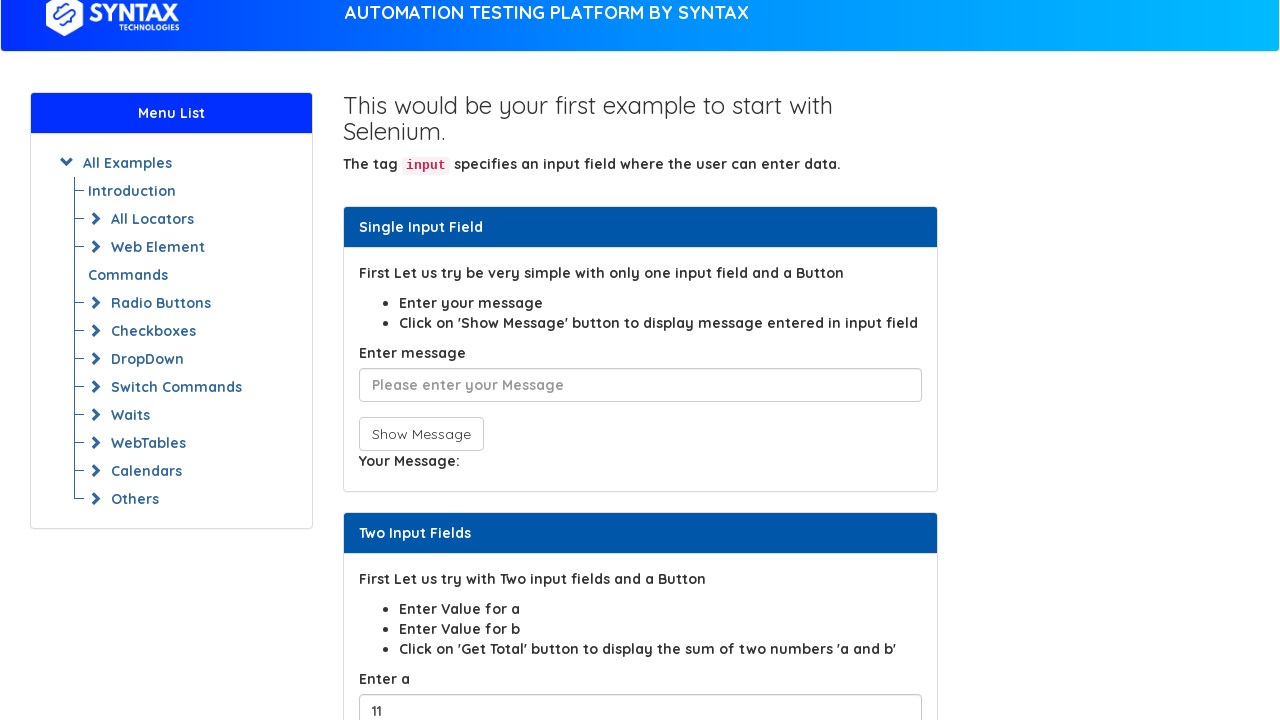

Entered second number '15' in the sum2 field on input#sum2
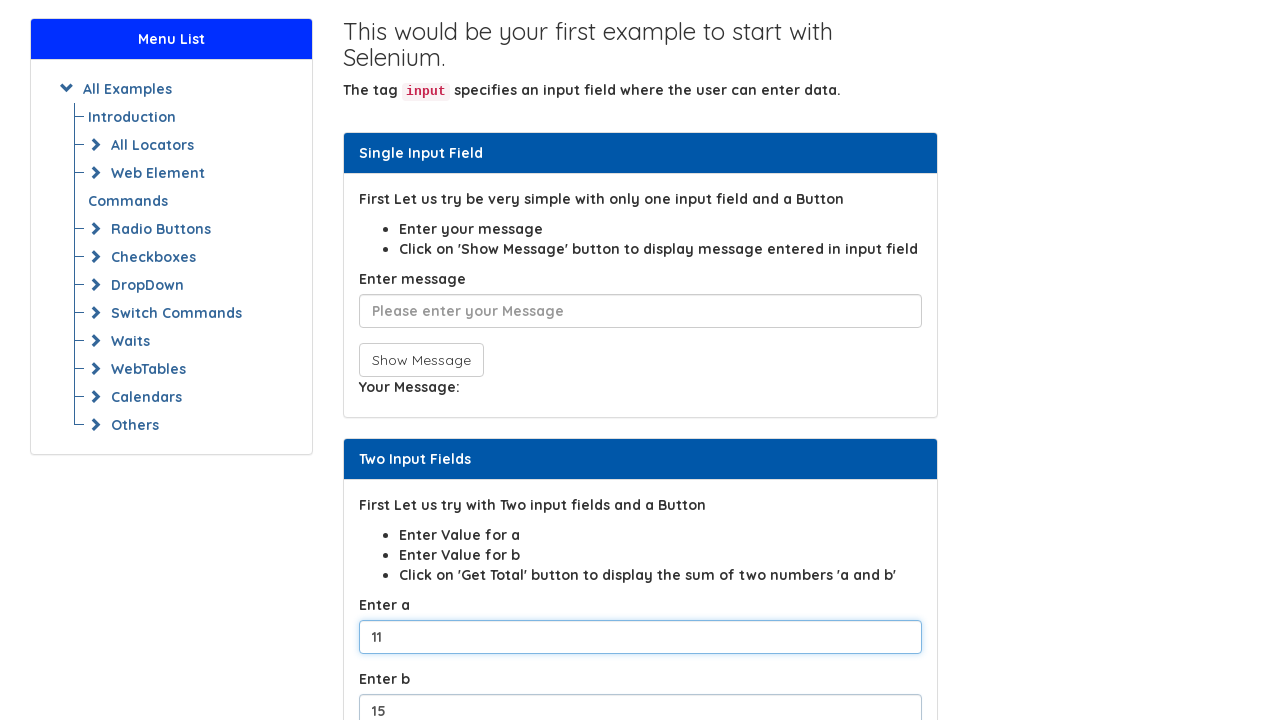

Clicked the calculate button to compute the sum at (402, 360) on button[onclick*='total()']
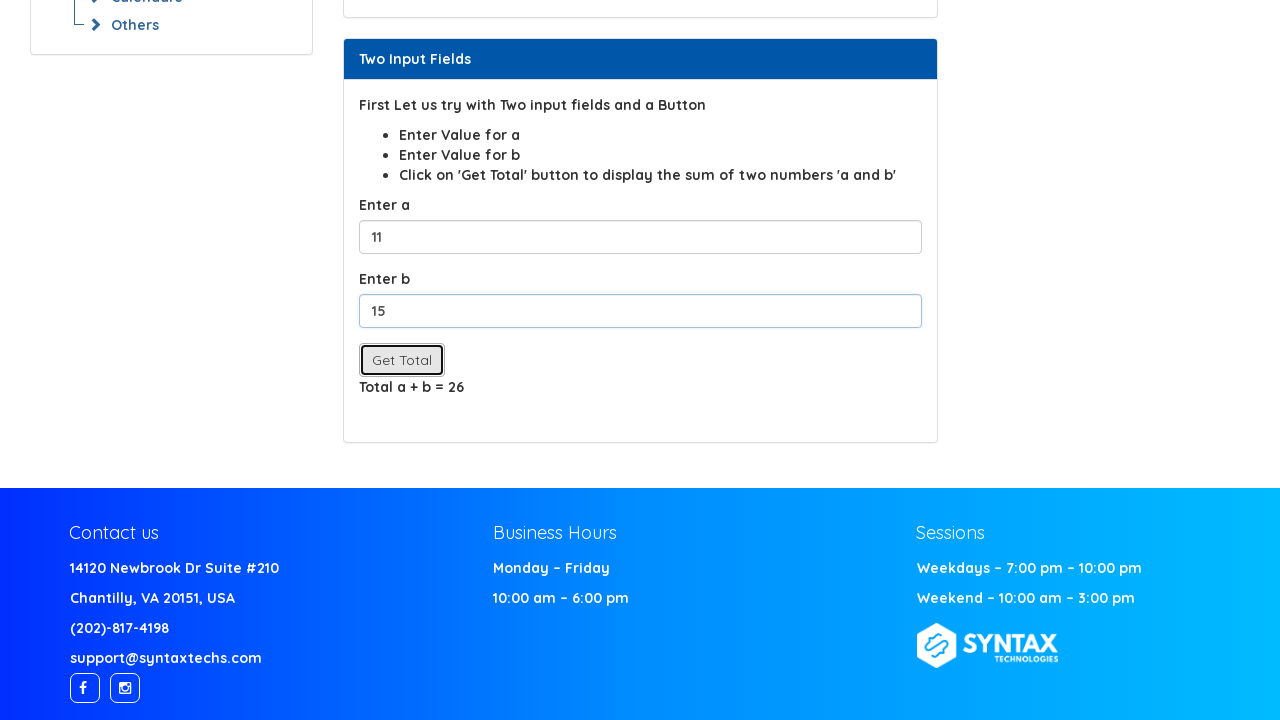

Waited for result to be displayed in displayvalue span
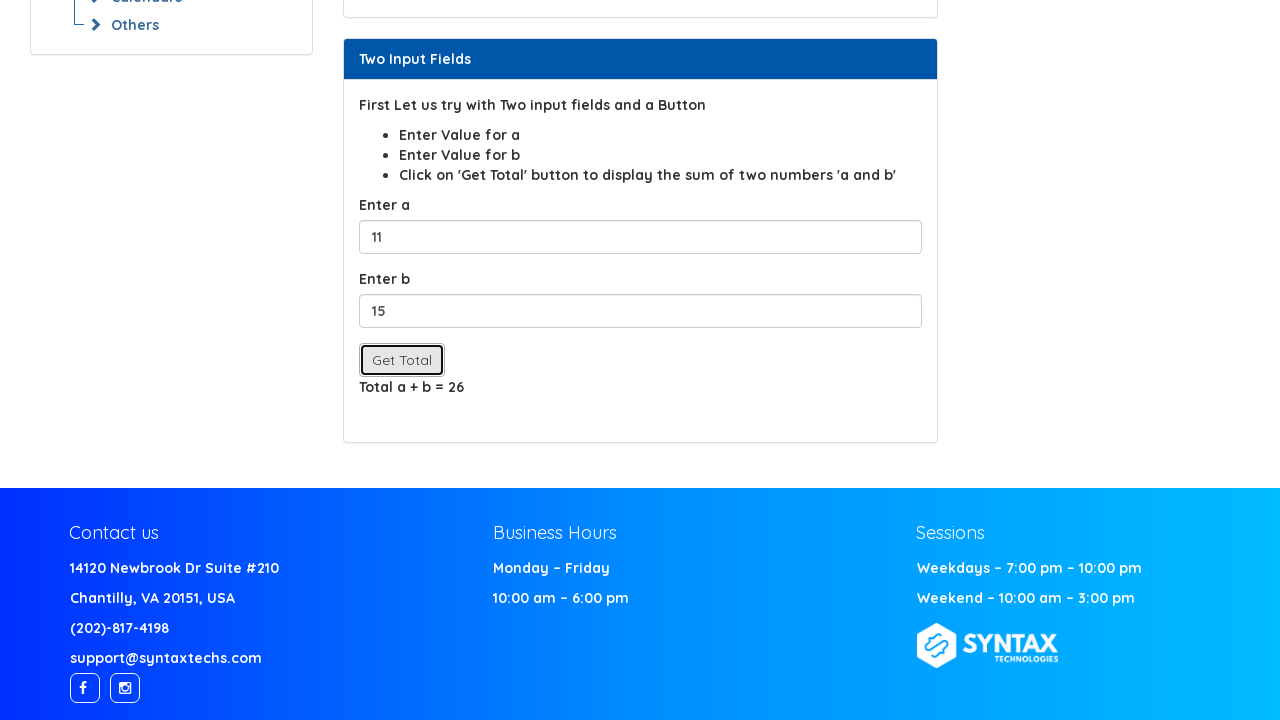

Retrieved result text: 26
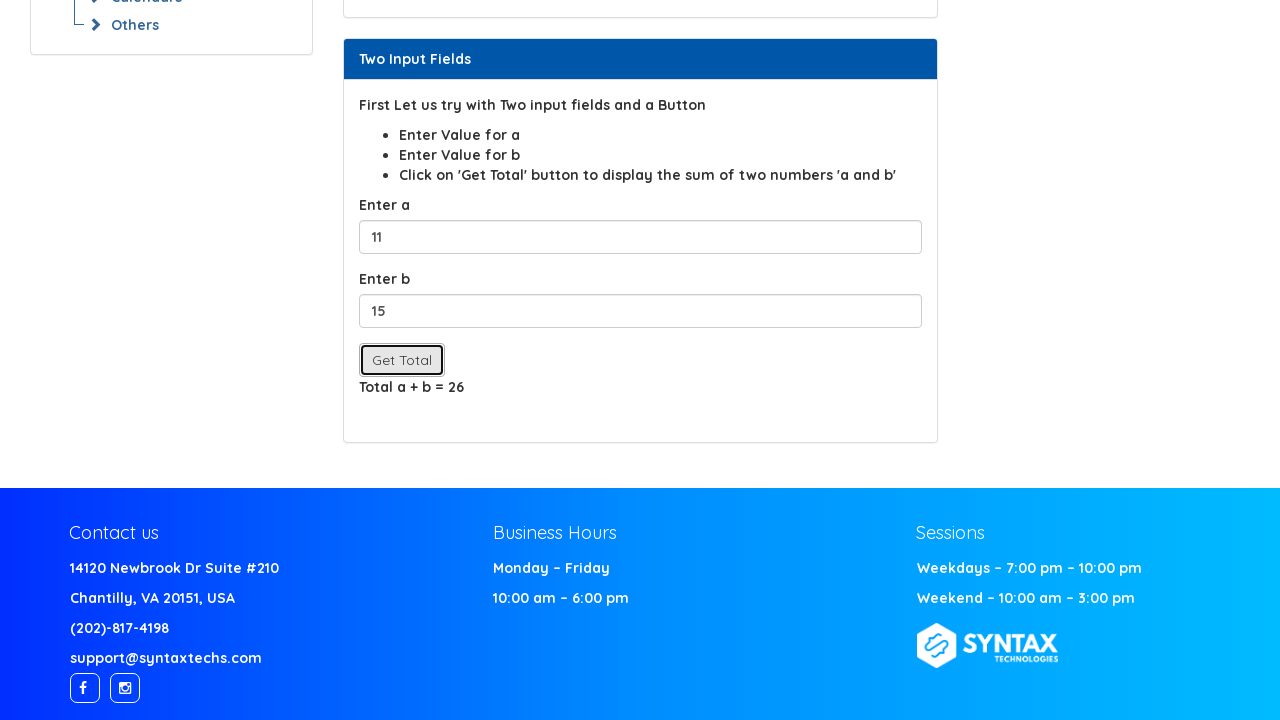

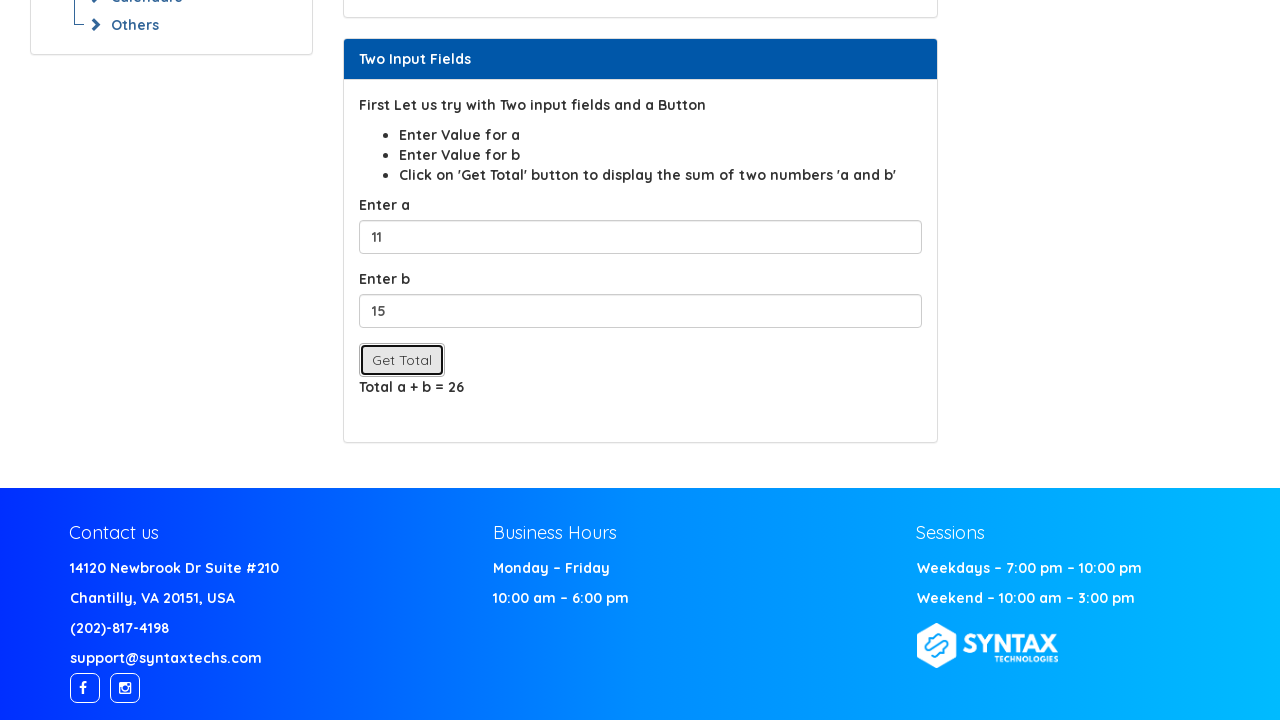